Tests adding a new todo item to a todo application by entering text and pressing Enter

Starting URL: https://lambdatest.github.io/sample-todo-app/

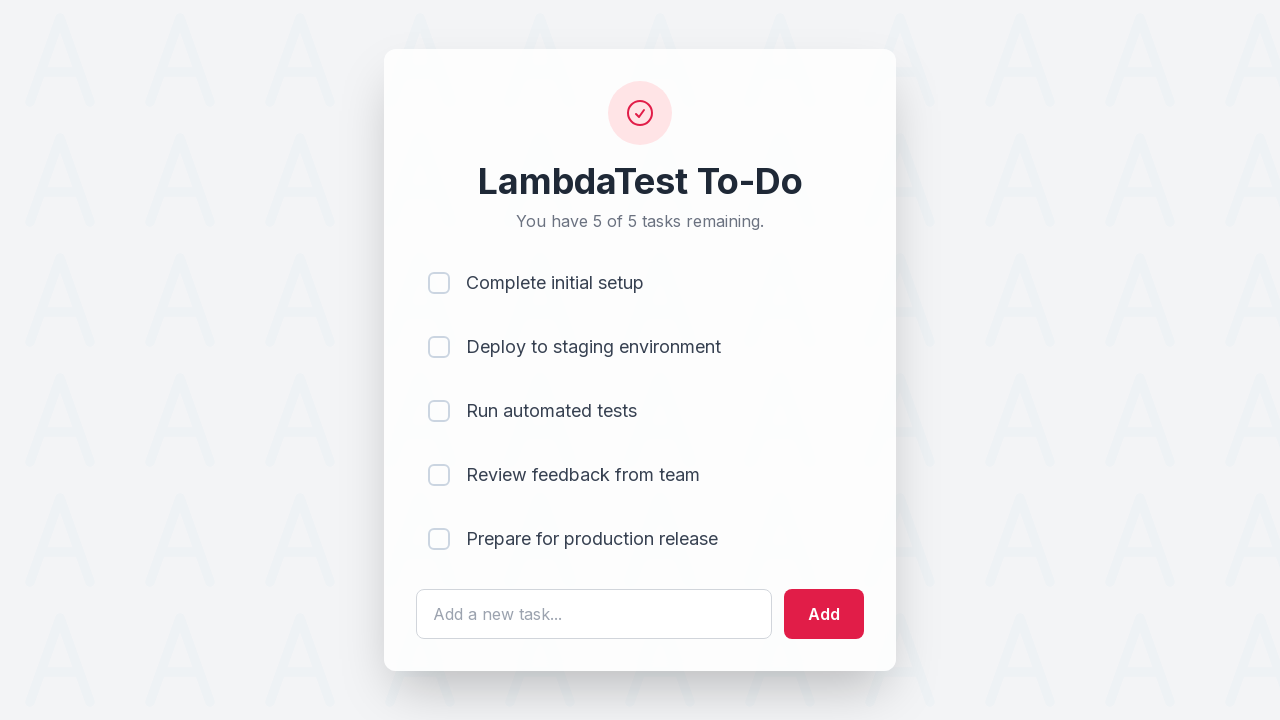

Filled todo input field with 'Lambda' on #sampletodotext
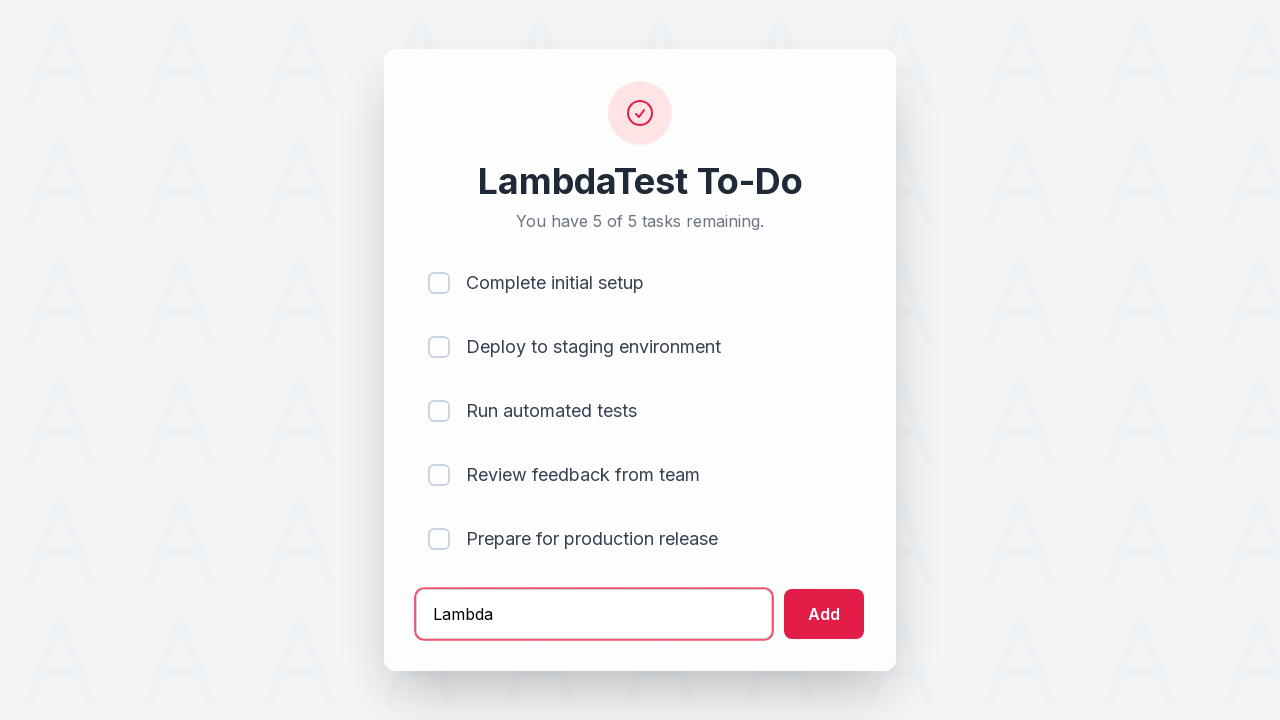

Pressed Enter to add the todo item on #sampletodotext
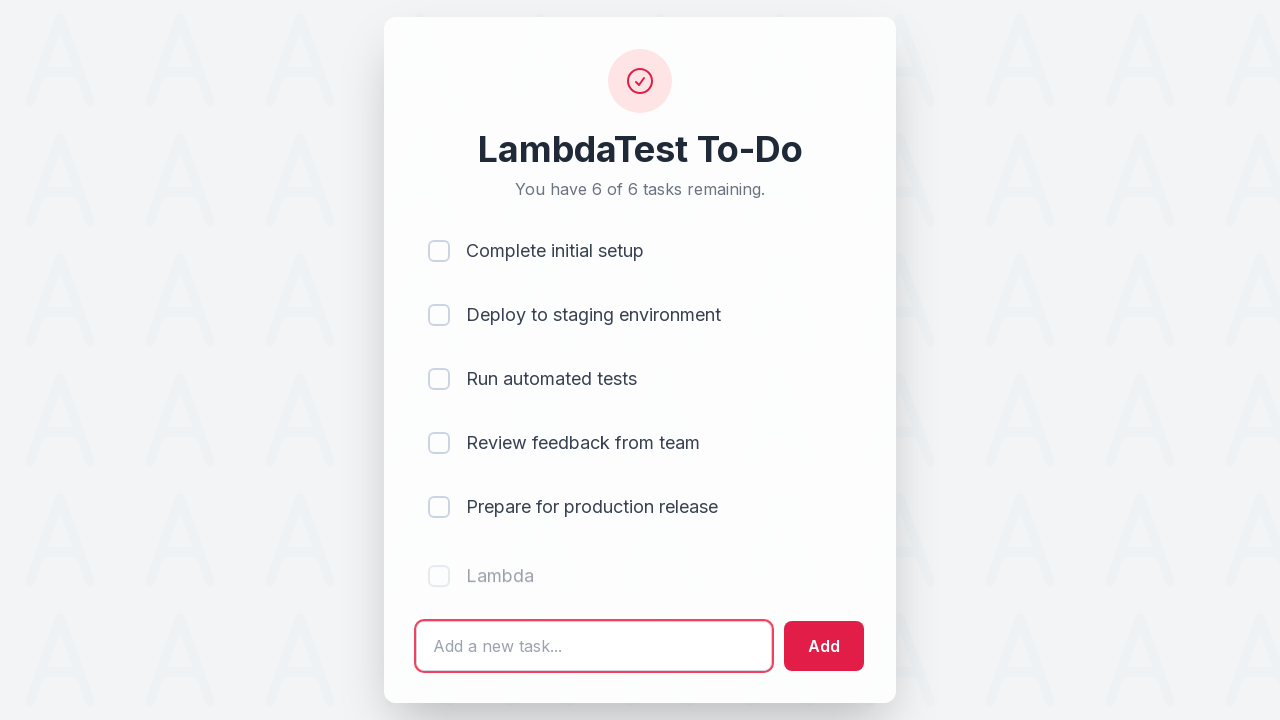

Verified new todo item appeared in the list
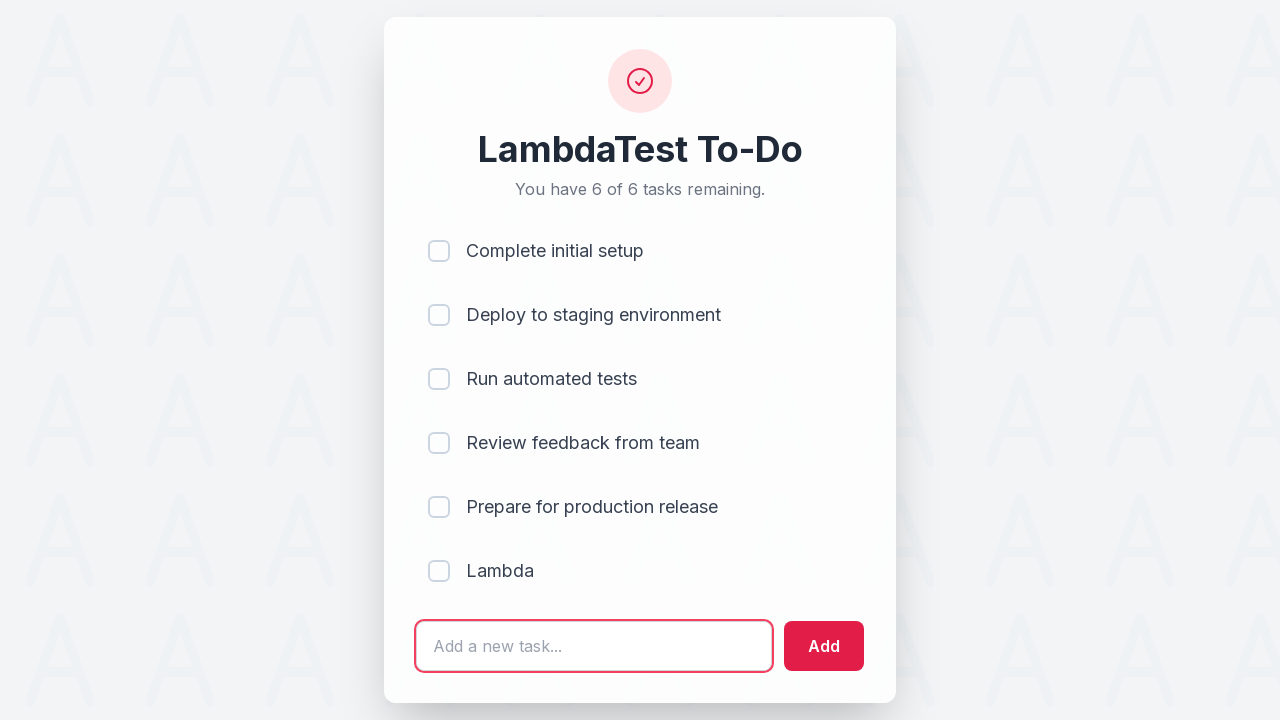

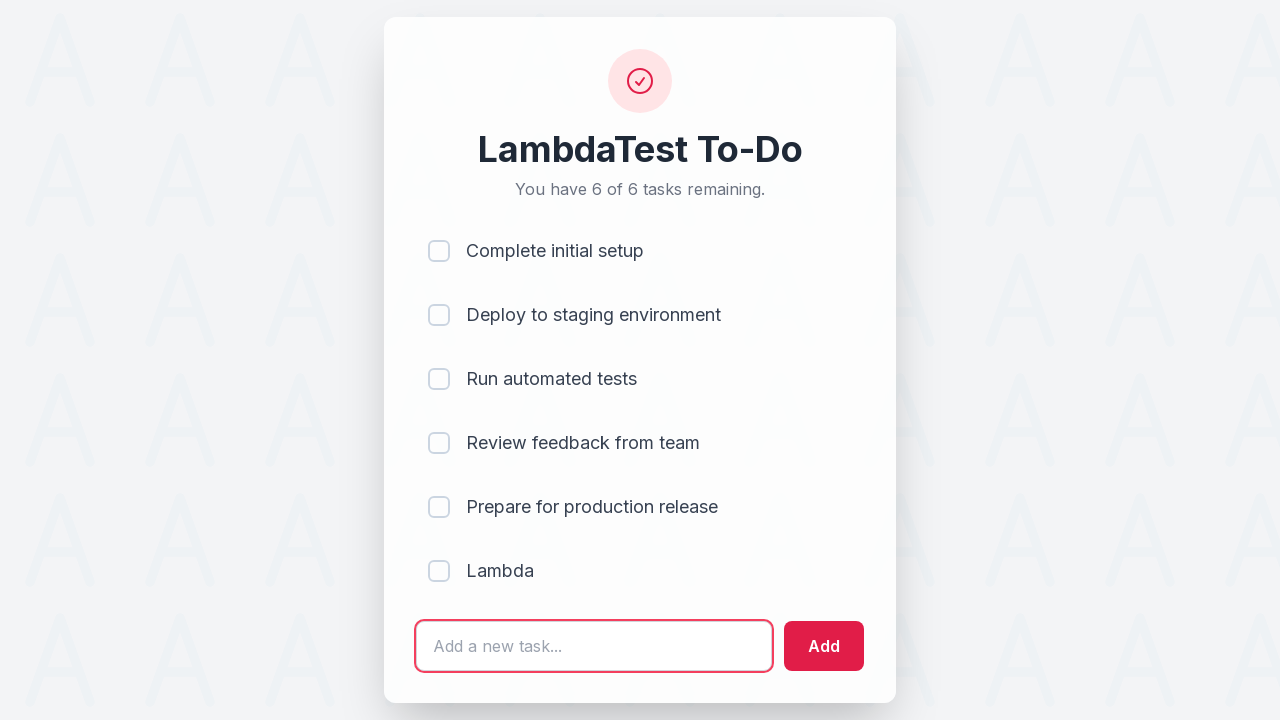